Tests dynamic loading functionality by clicking a Start button and verifying that "Hello World!" text appears after loading completes (alternative wait approach).

Starting URL: https://the-internet.herokuapp.com/dynamic_loading/1

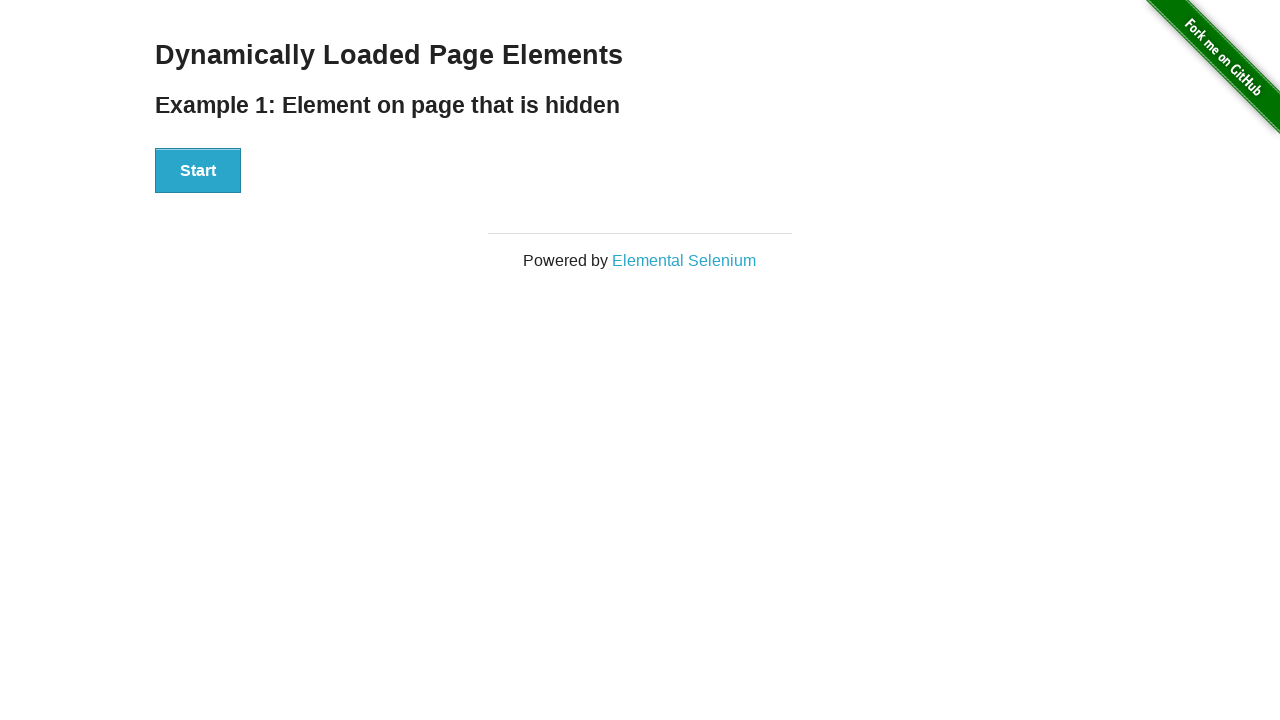

Clicked the Start button to initiate dynamic loading at (198, 171) on xpath=//button
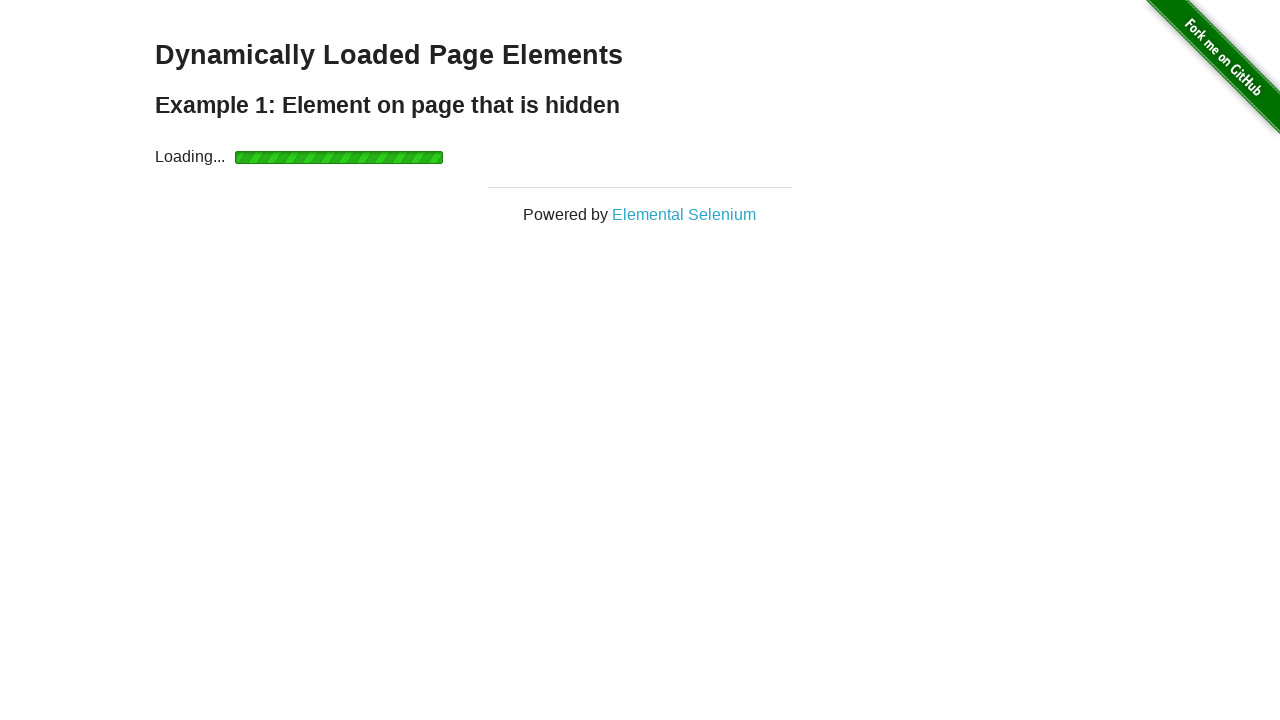

Waited for 'Hello World!' text element to become visible
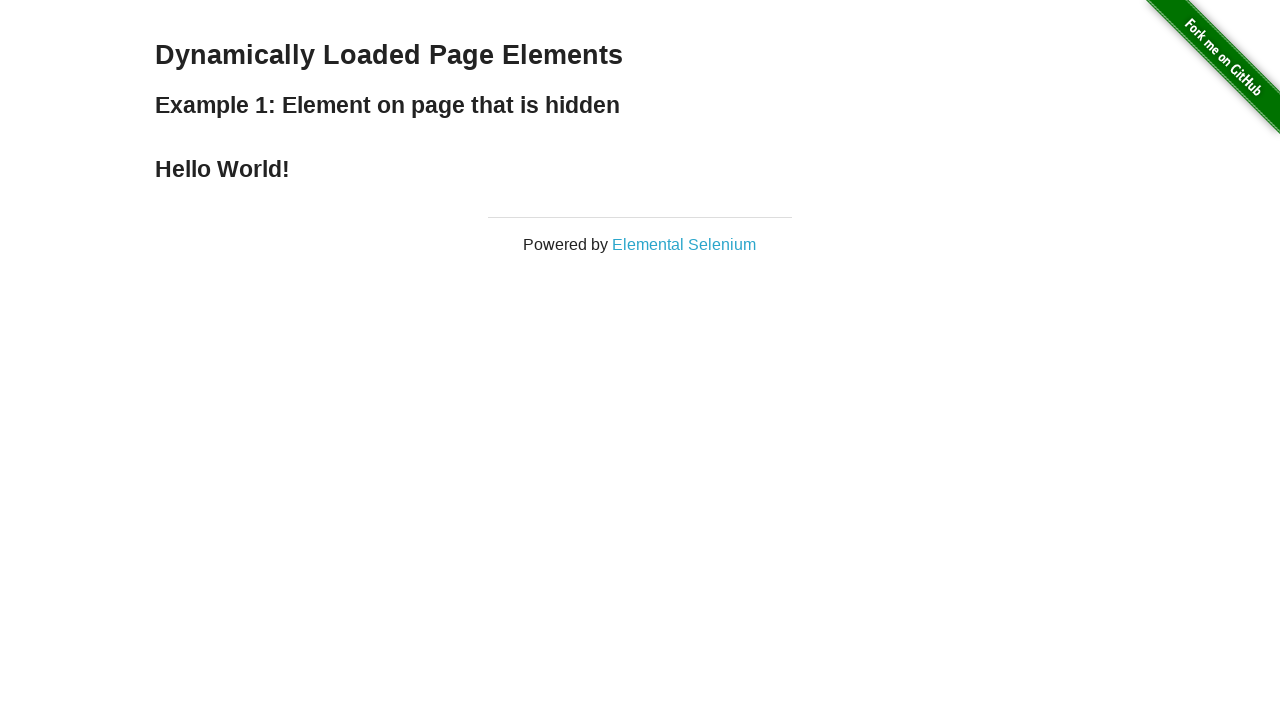

Verified that the text content is 'Hello World!'
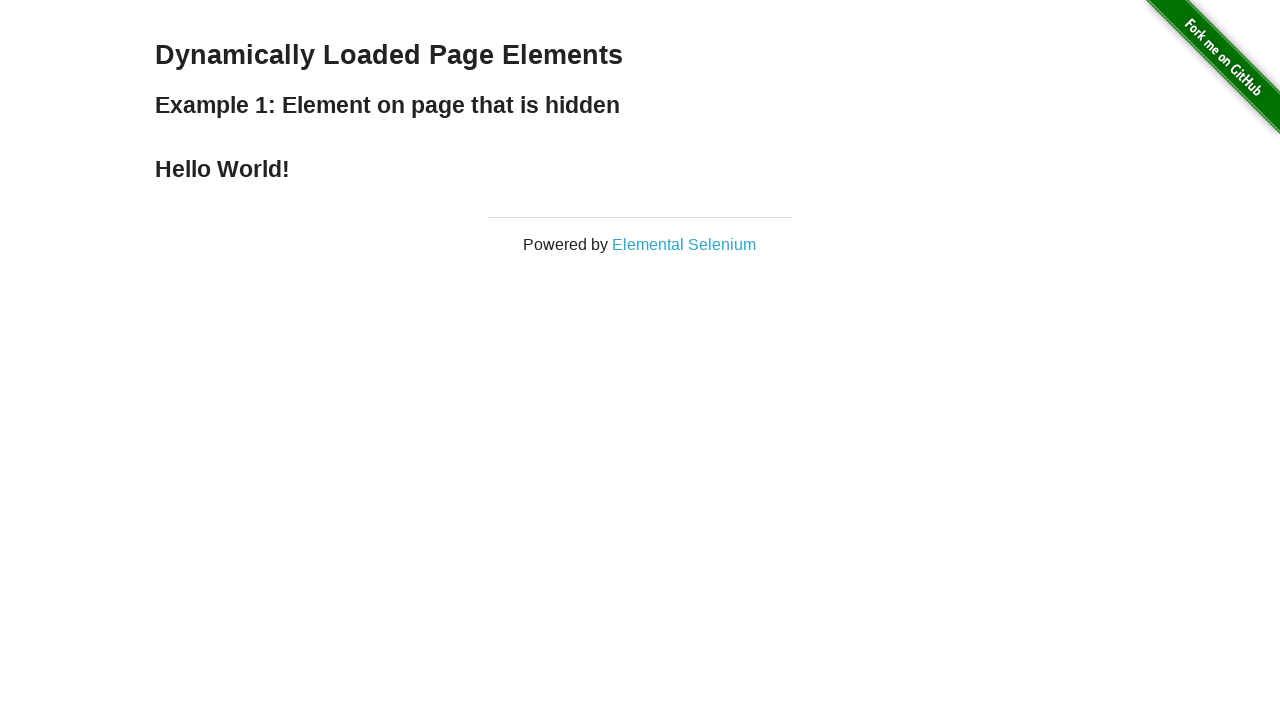

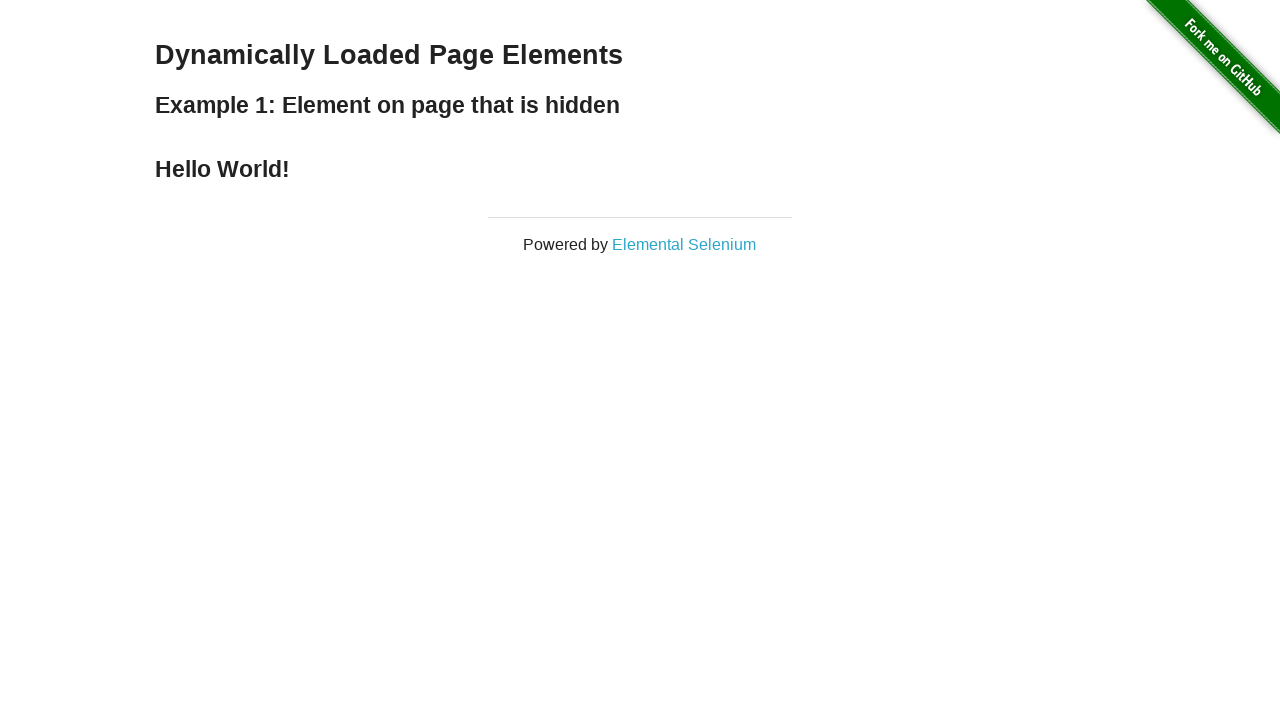